Simple test that navigates to Python.org and verifies the page title contains "Python"

Starting URL: http://www.python.org

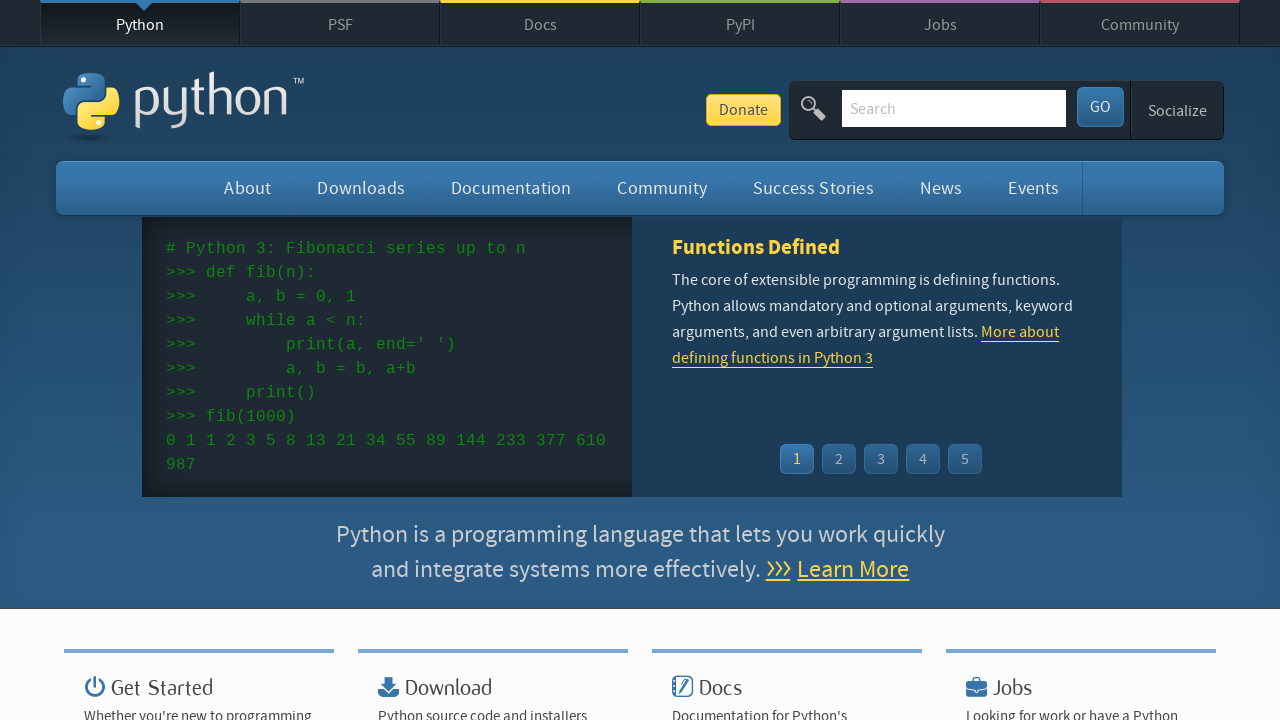

Navigated to http://www.python.org
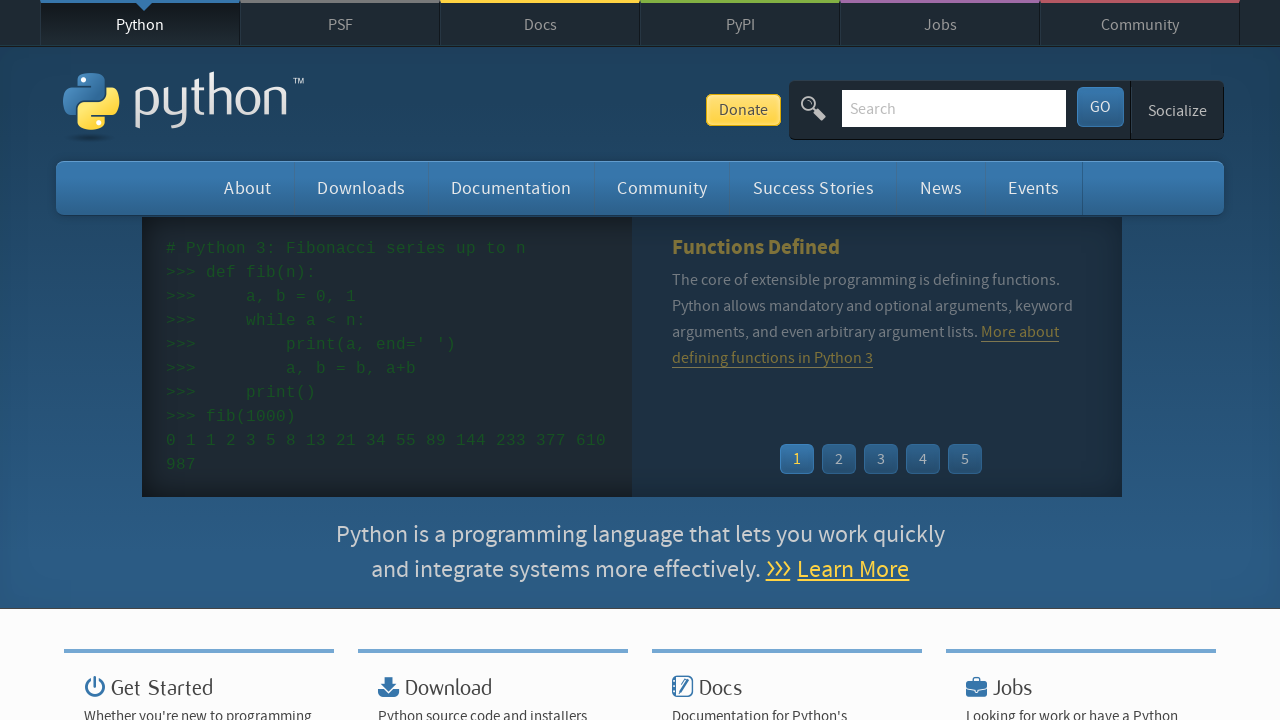

Verified page title contains 'Python'
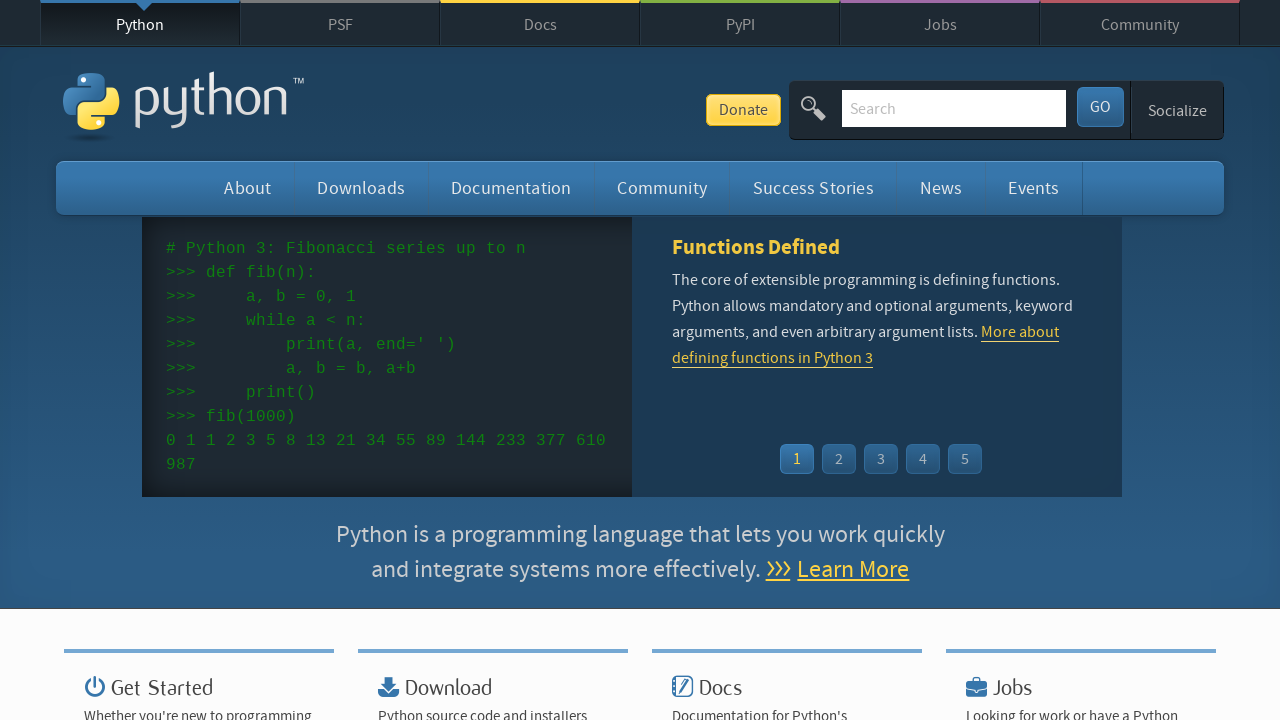

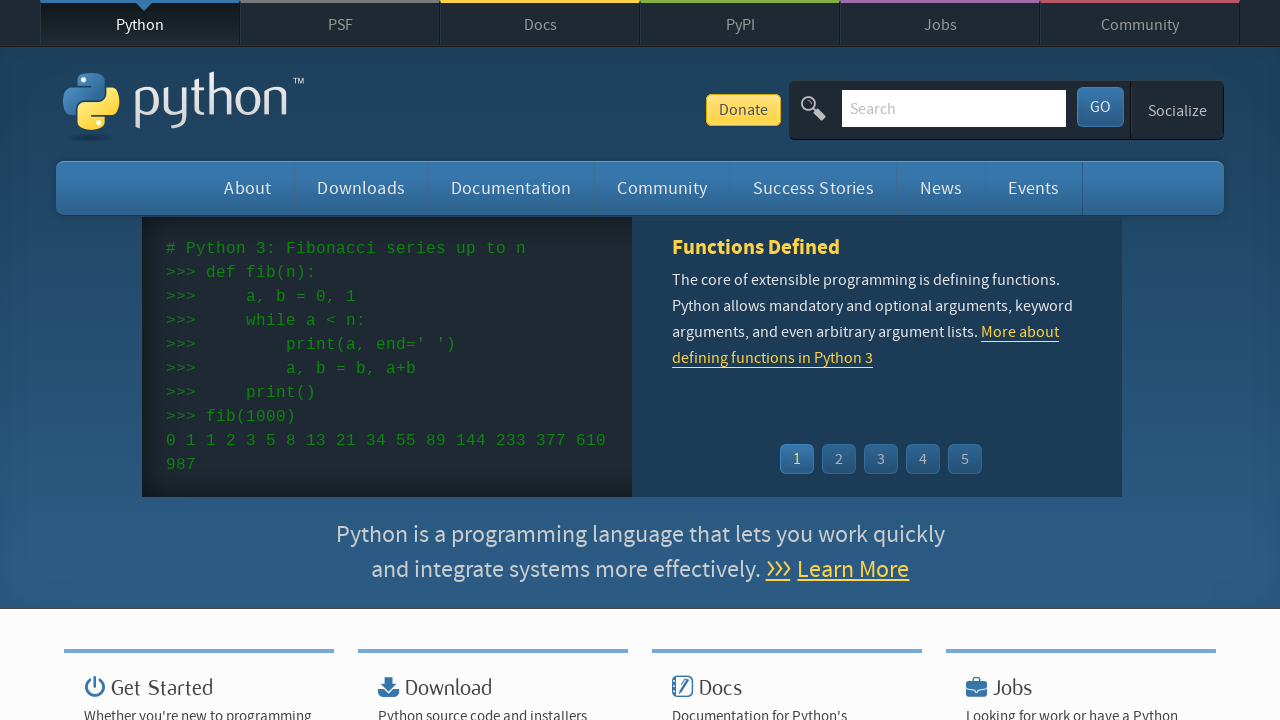